Tests clicking a button by ID inside an iframe on W3Schools try-it editor

Starting URL: https://www.w3schools.com/jsref/tryit.asp?filename=tryjsref_pushbutton_get

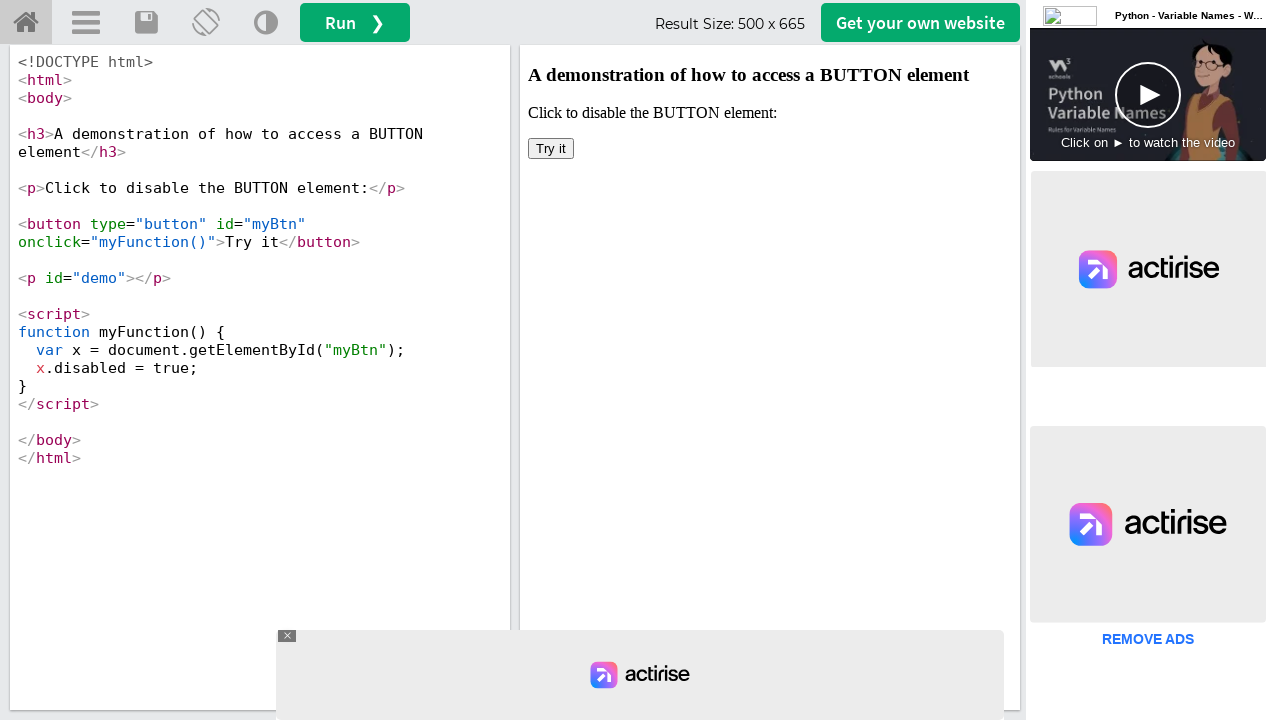

Located iframe with name 'iframeResult'
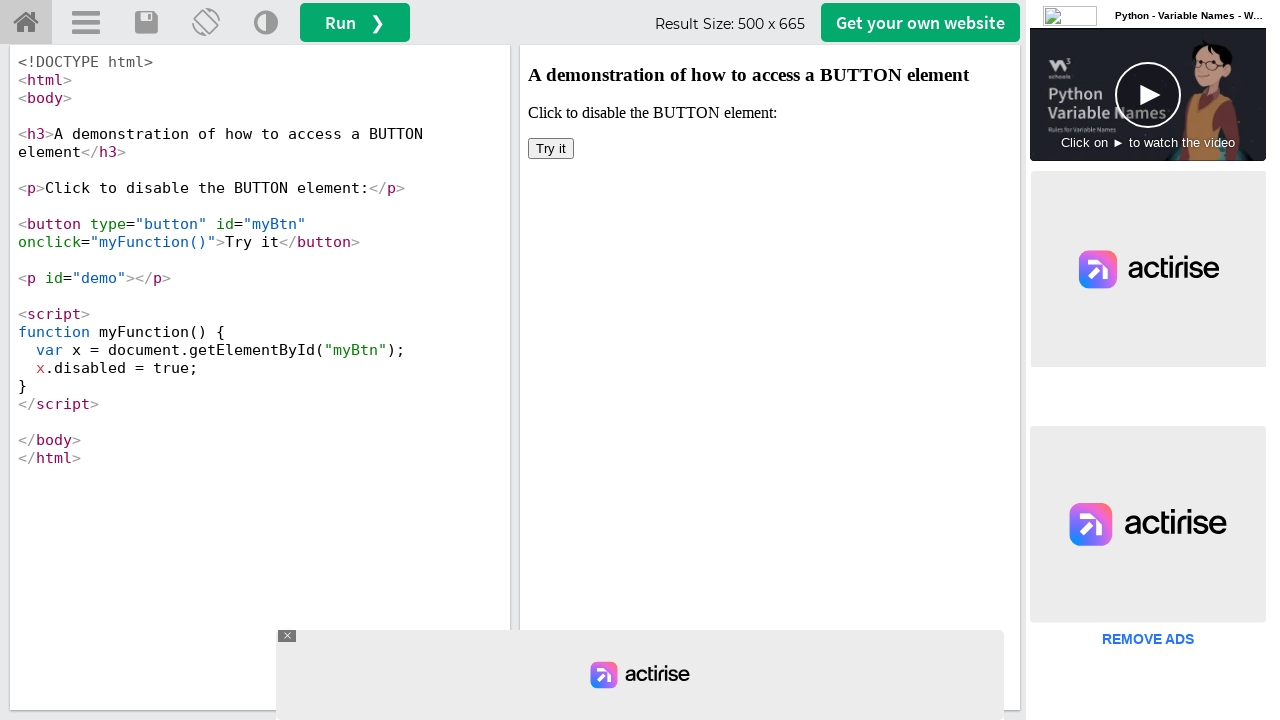

Clicked button with id 'myBtn' inside the iframe at (551, 149) on iframe[name='iframeResult'] >> internal:control=enter-frame >> #myBtn
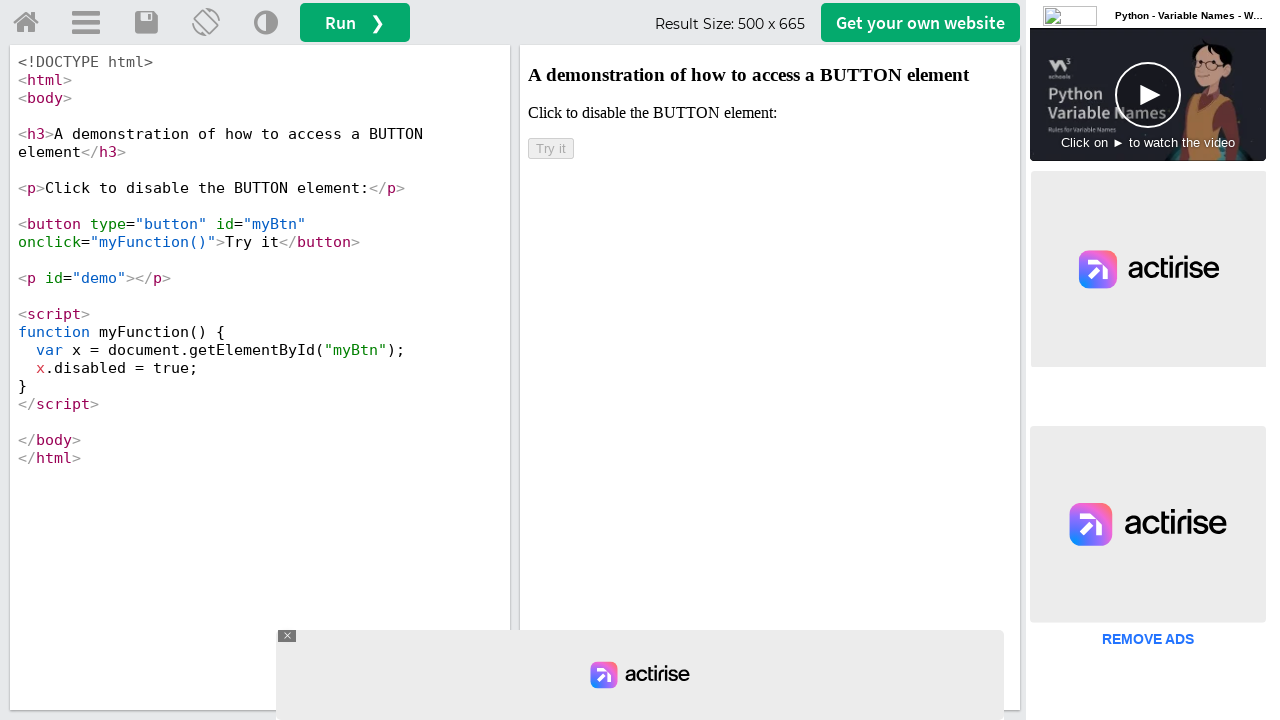

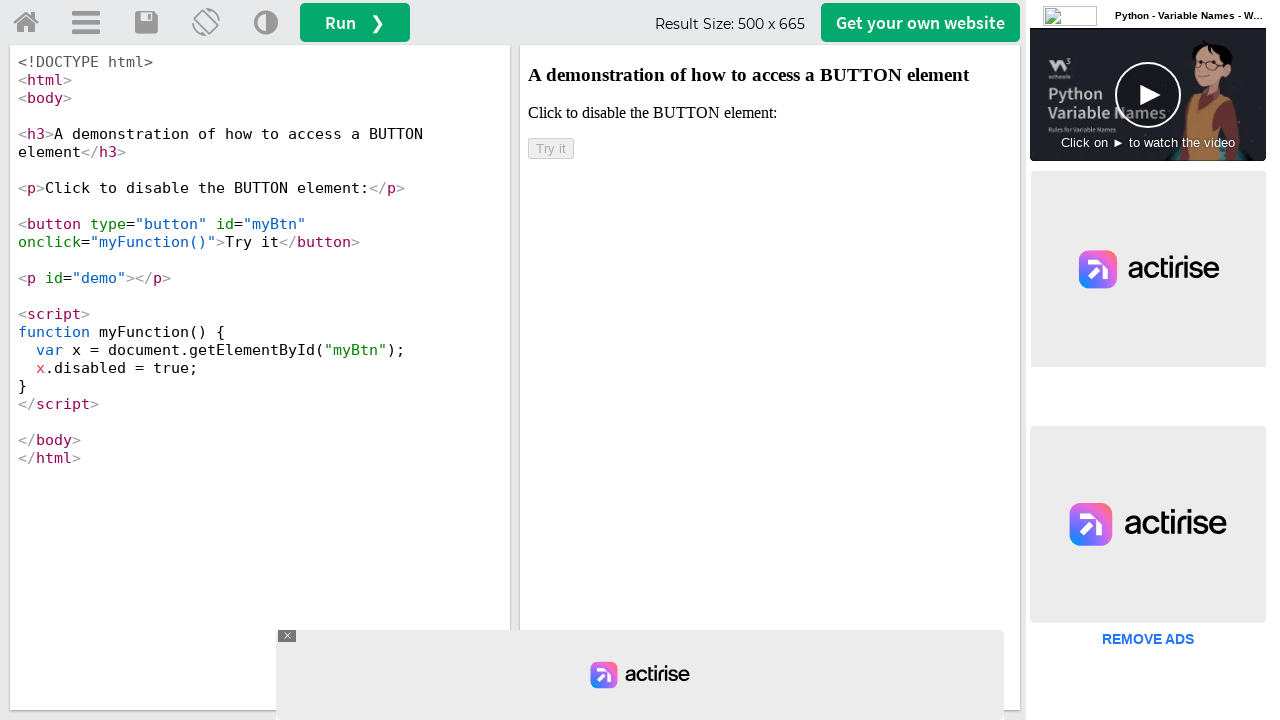